Tests dynamic content loading by clicking a button and waiting for the dynamically loaded element to appear

Starting URL: https://the-internet.herokuapp.com/dynamic_loading/1

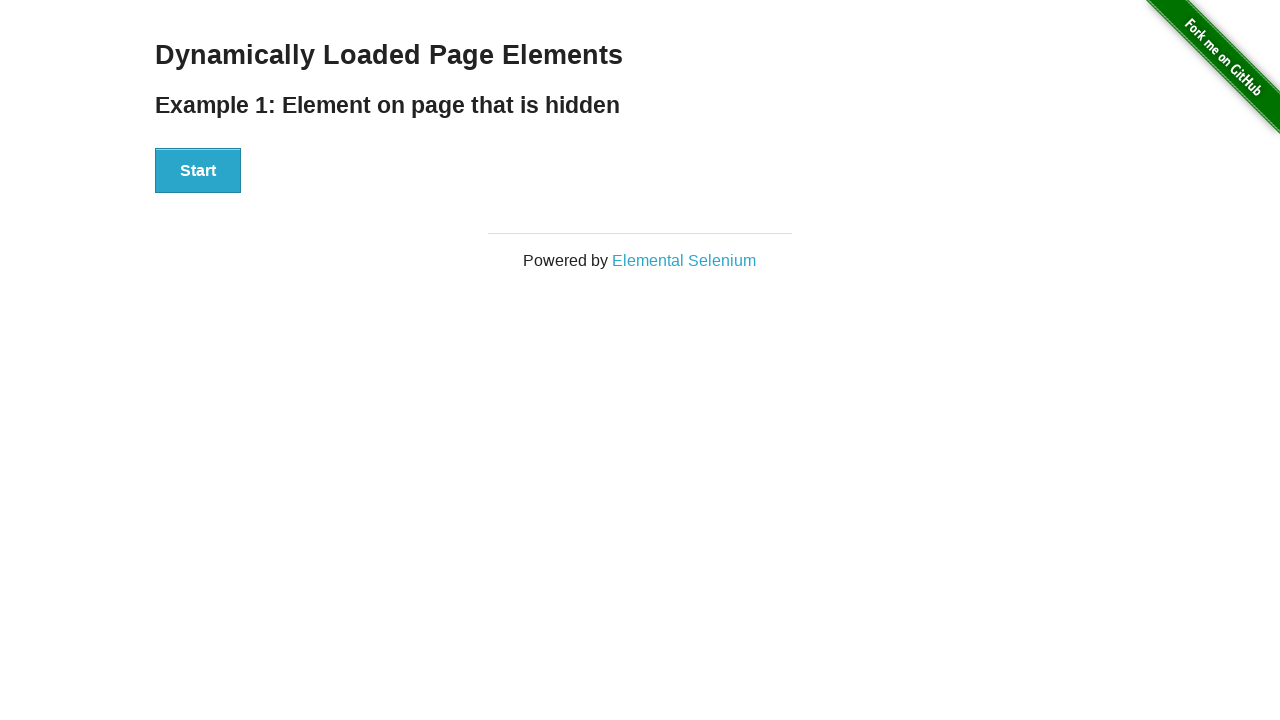

Navigated to dynamic loading test page
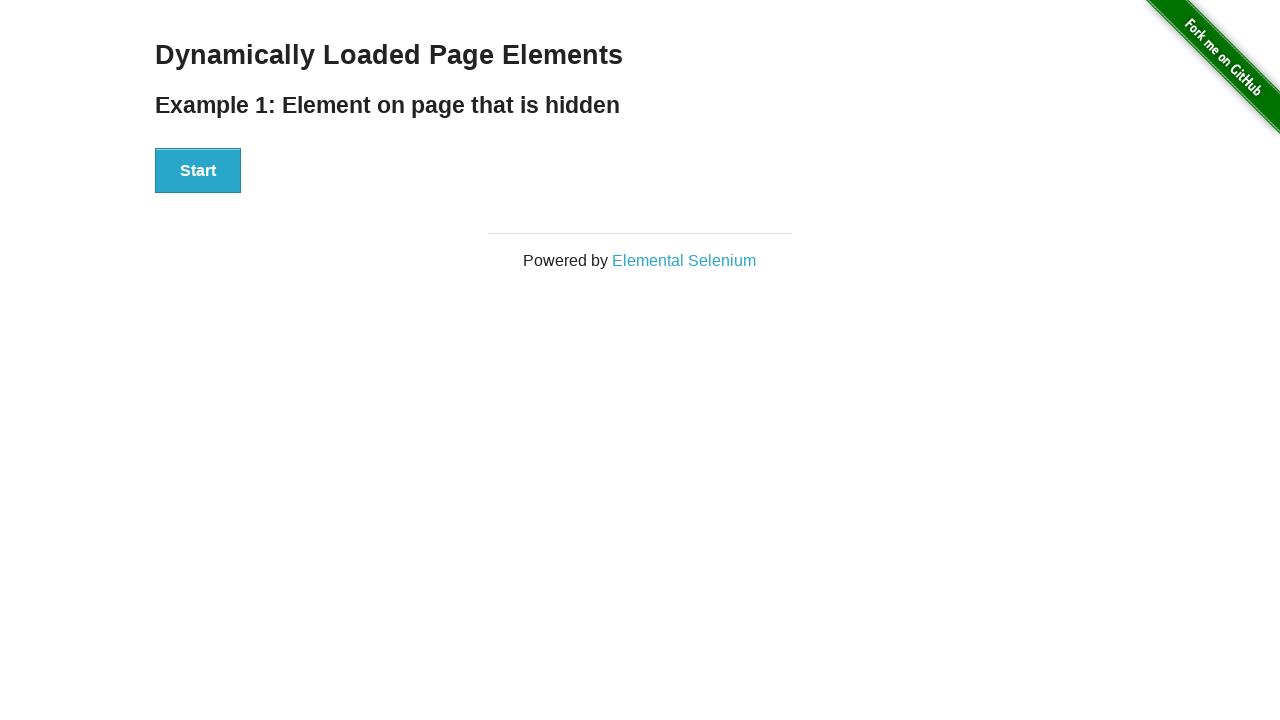

Clicked Start button to trigger dynamic content loading at (198, 171) on xpath=//div[@id='start']/button
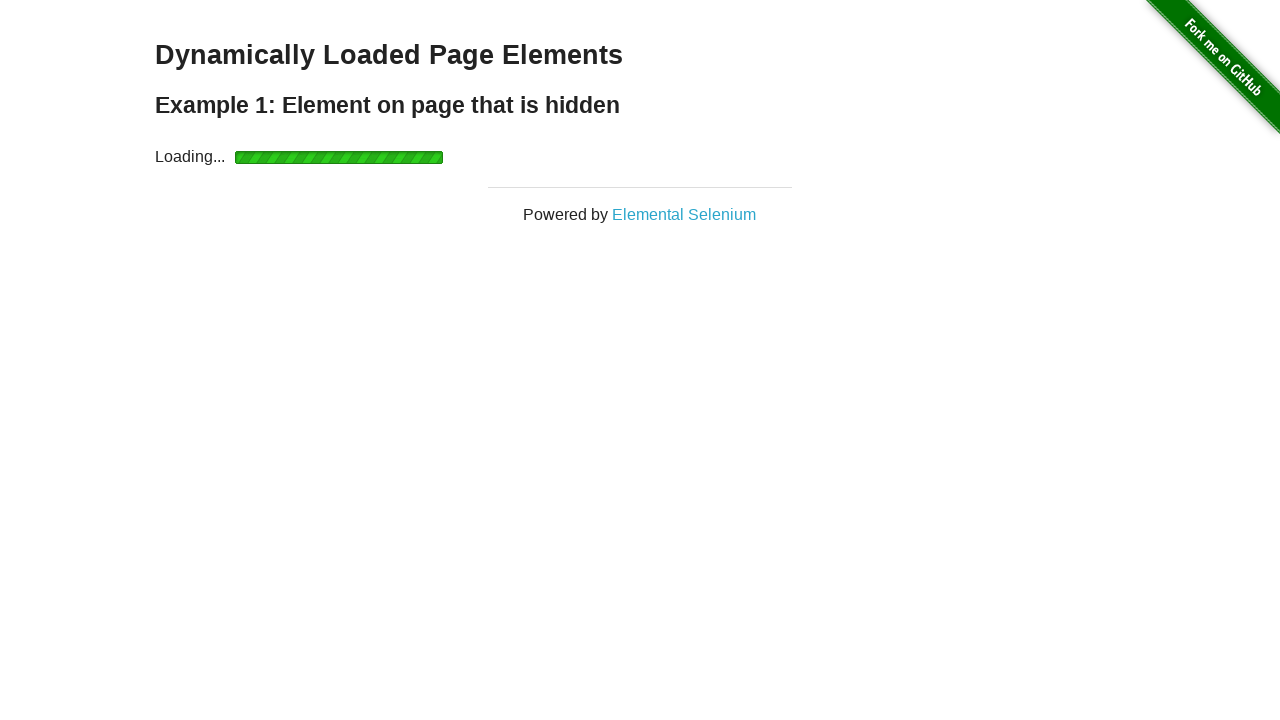

Dynamic content successfully loaded and became visible
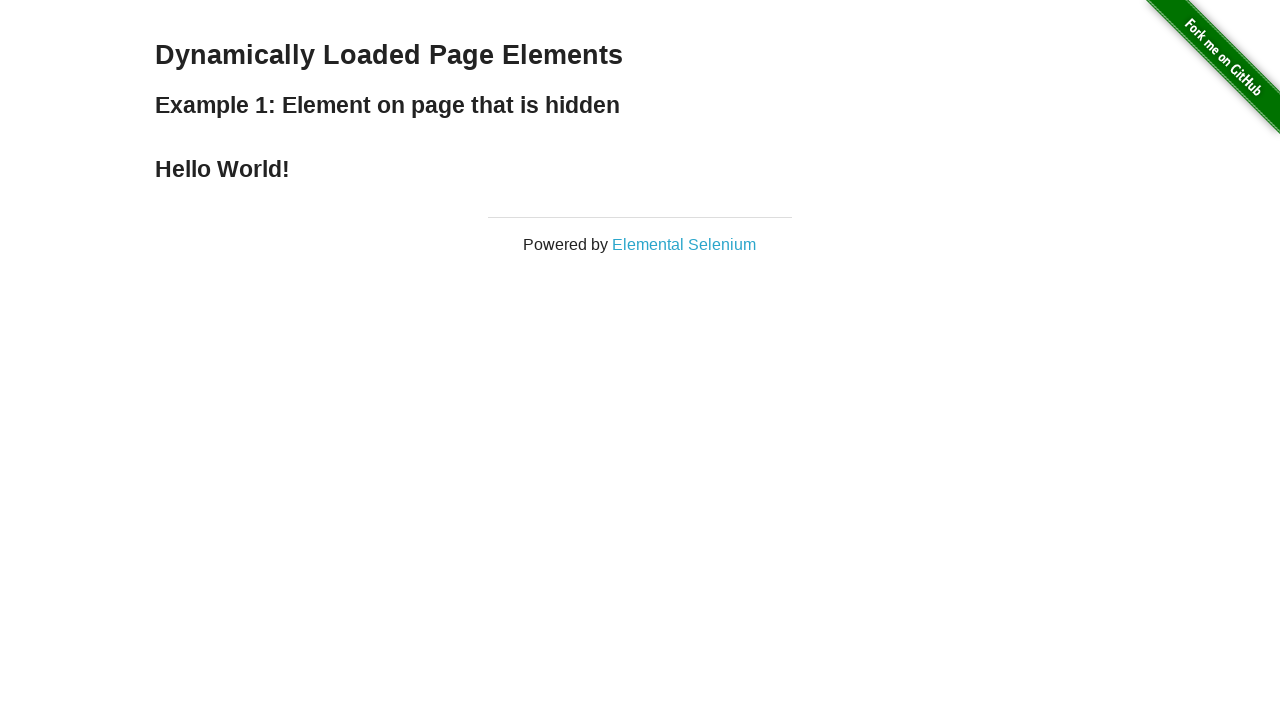

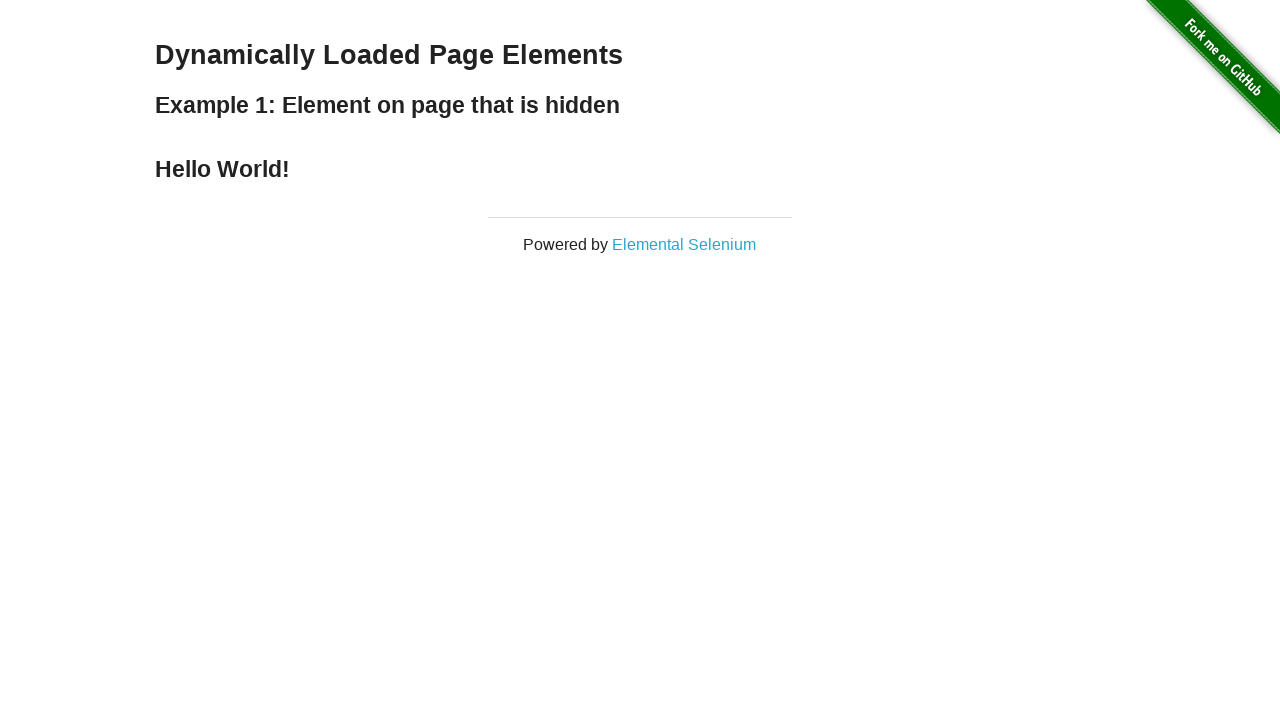